Tests handling of JavaScript alerts by filling a name field, triggering an alert, accepting it, then triggering a confirm dialog and dismissing it

Starting URL: https://rahulshettyacademy.com/AutomationPractice/

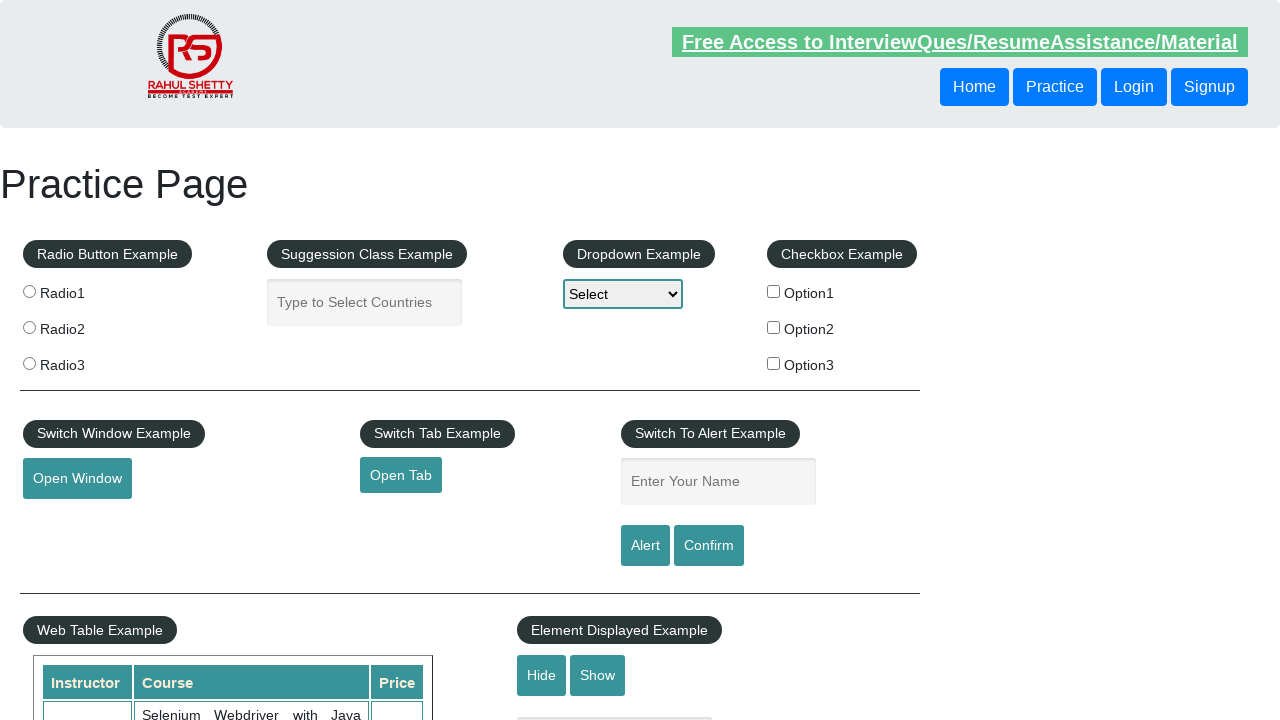

Filled name field with 'Rahul' on #name
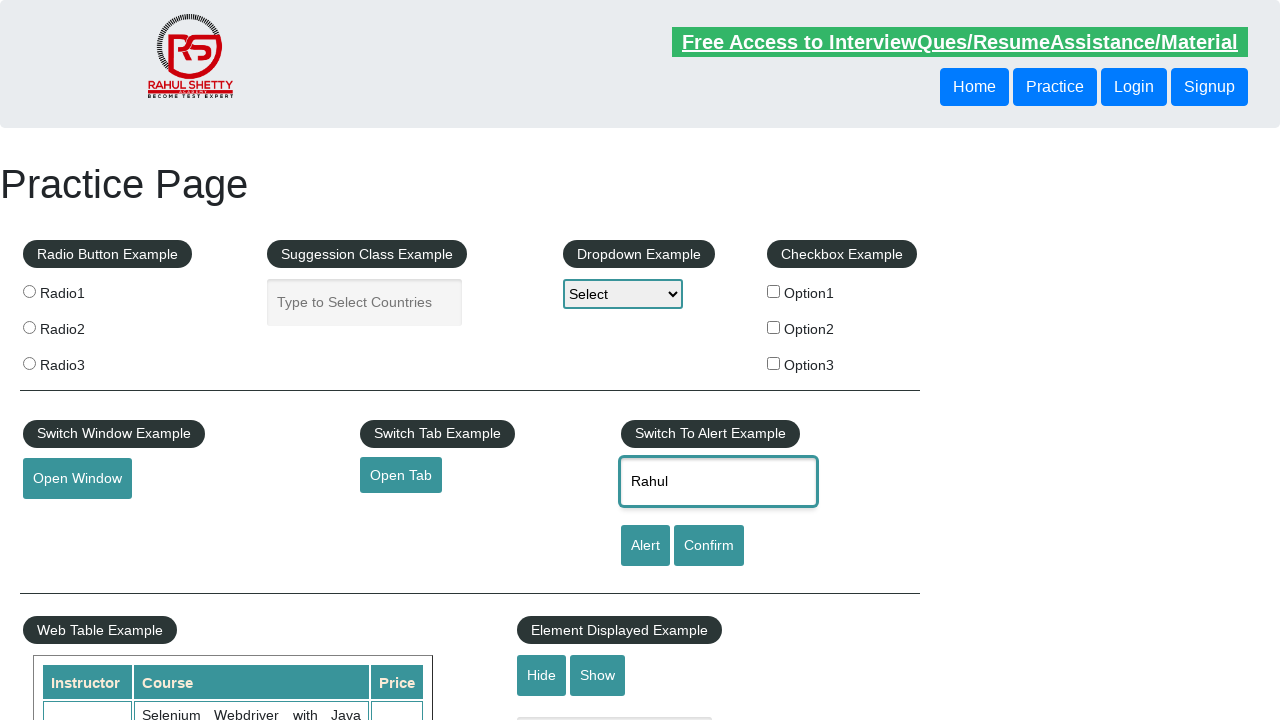

Clicked alert button to trigger JavaScript alert at (645, 546) on #alertbtn
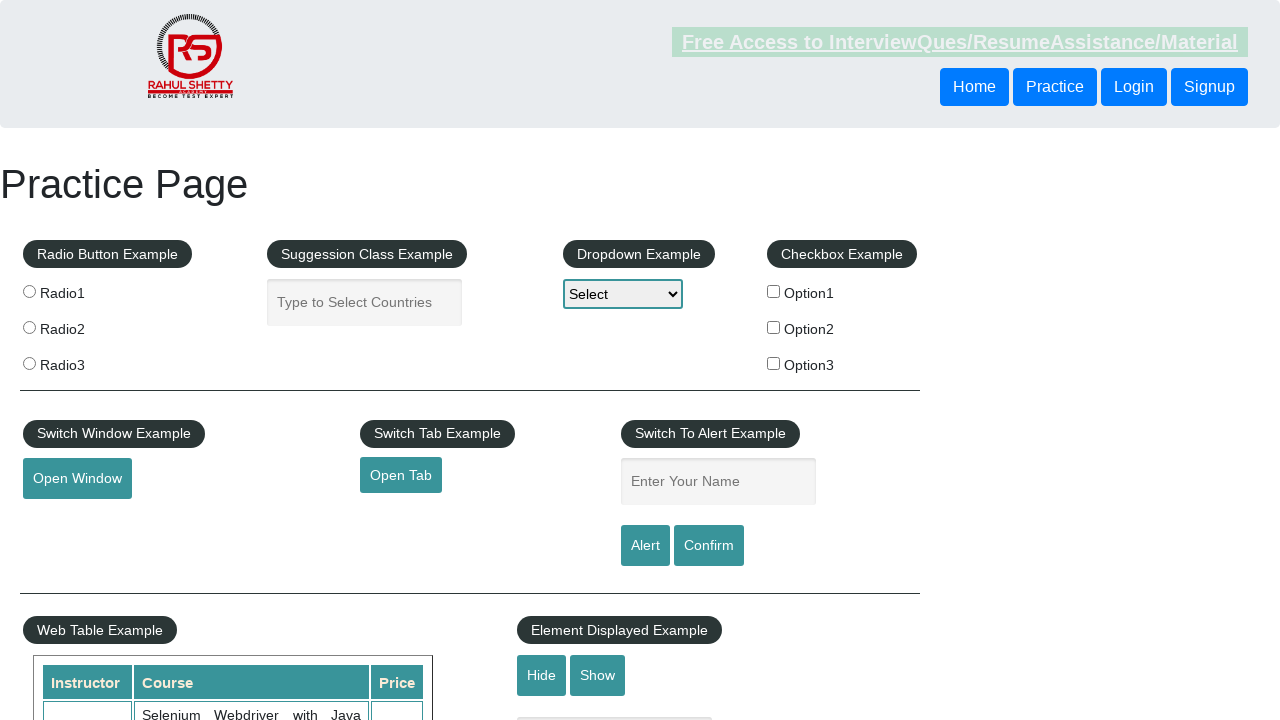

Set up dialog handler to accept alerts
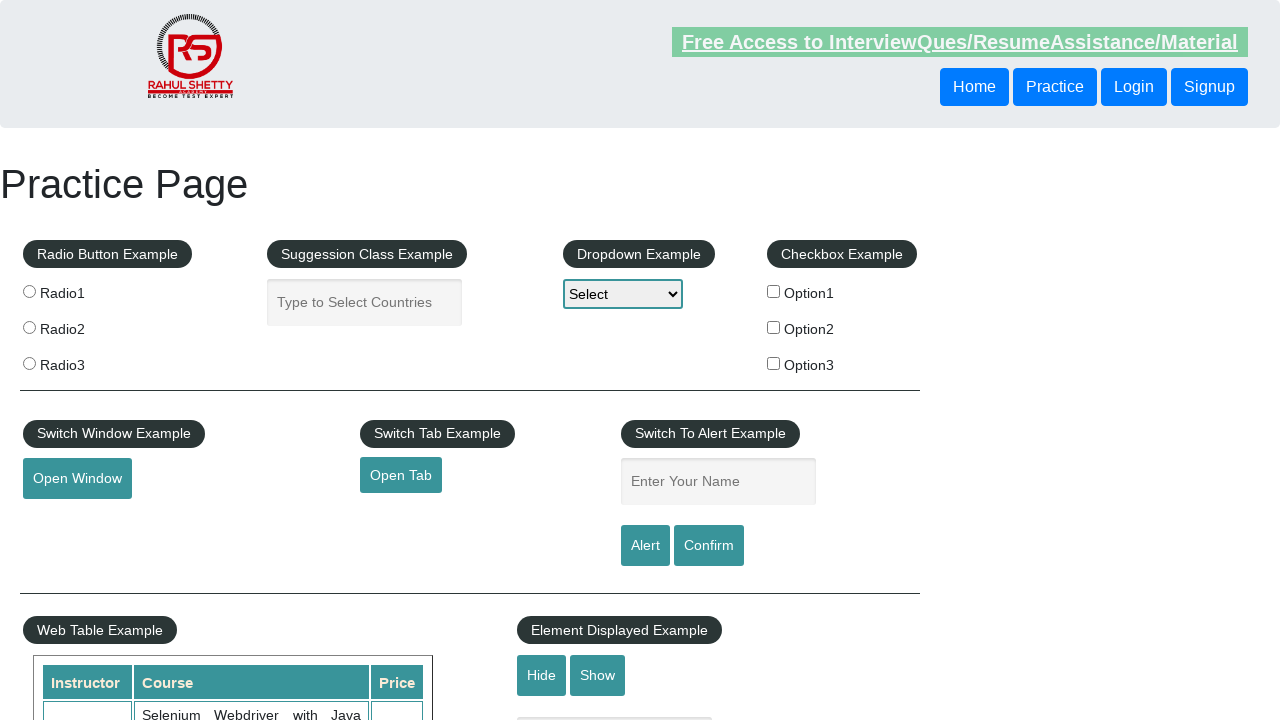

Waited for alert to be processed
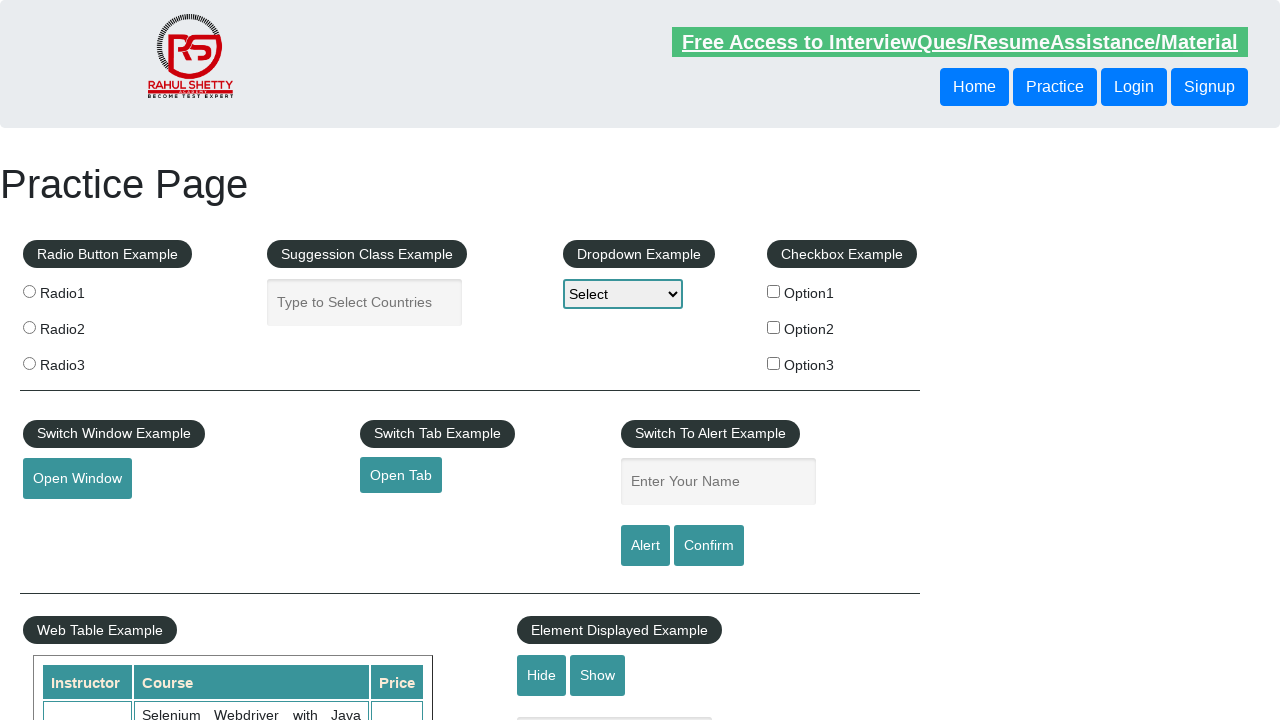

Set up dialog handler to dismiss confirm dialogs
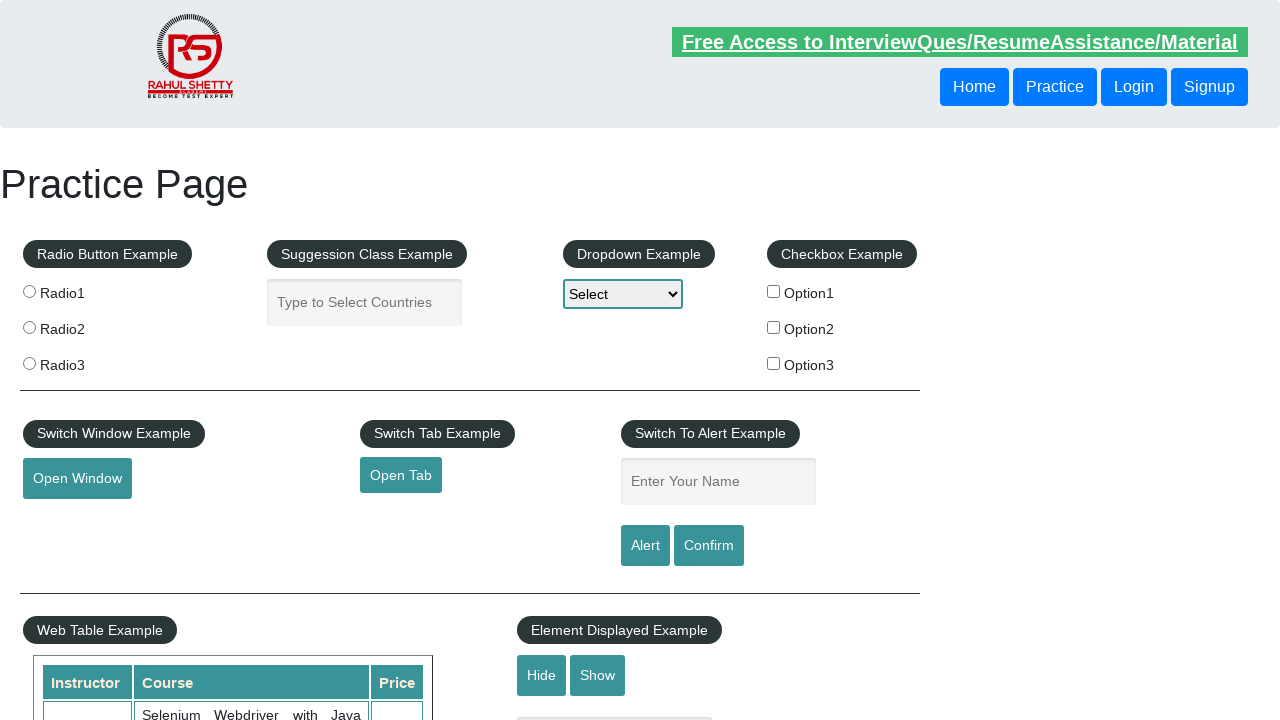

Clicked confirm button to trigger confirm dialog at (709, 546) on #confirmbtn
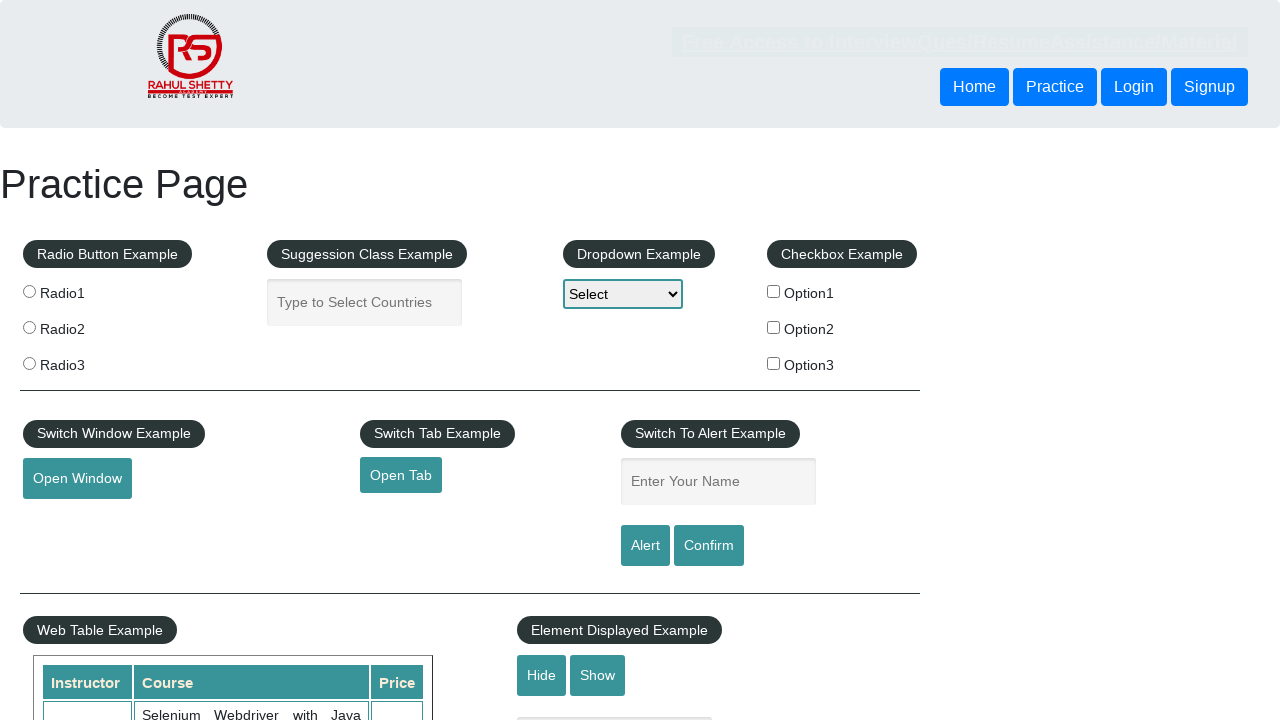

Waited for confirm dialog to be processed
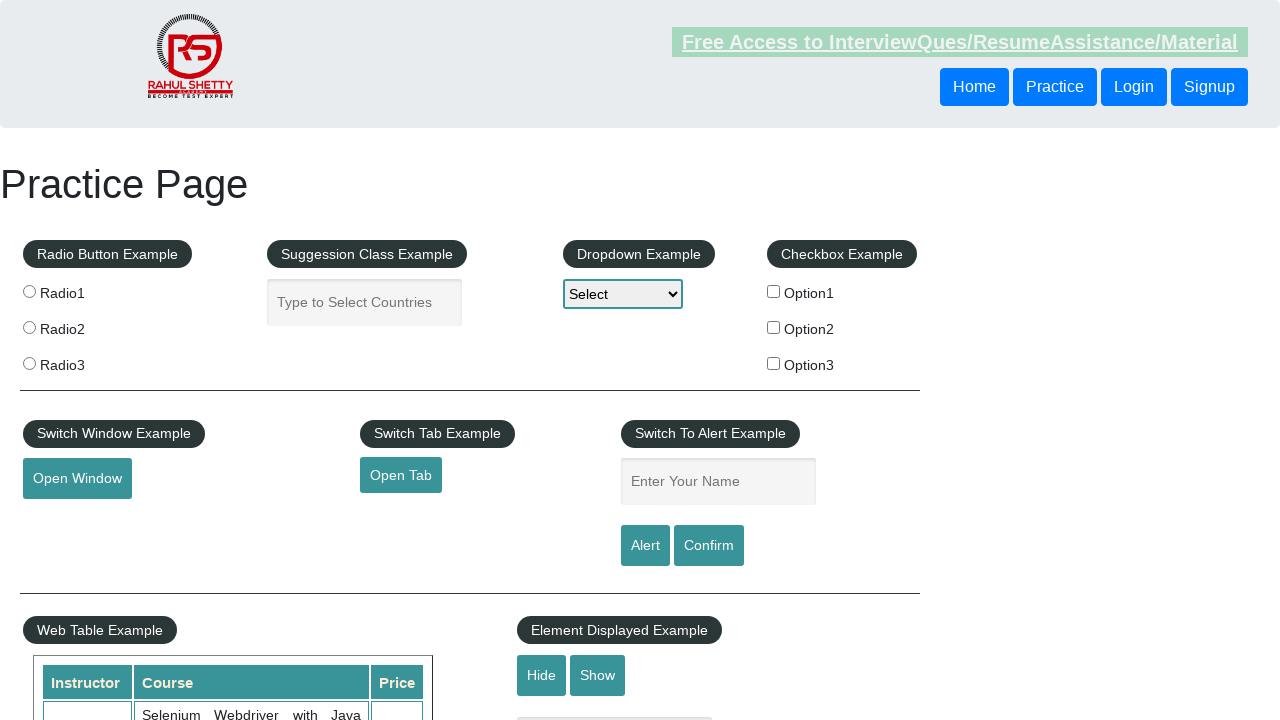

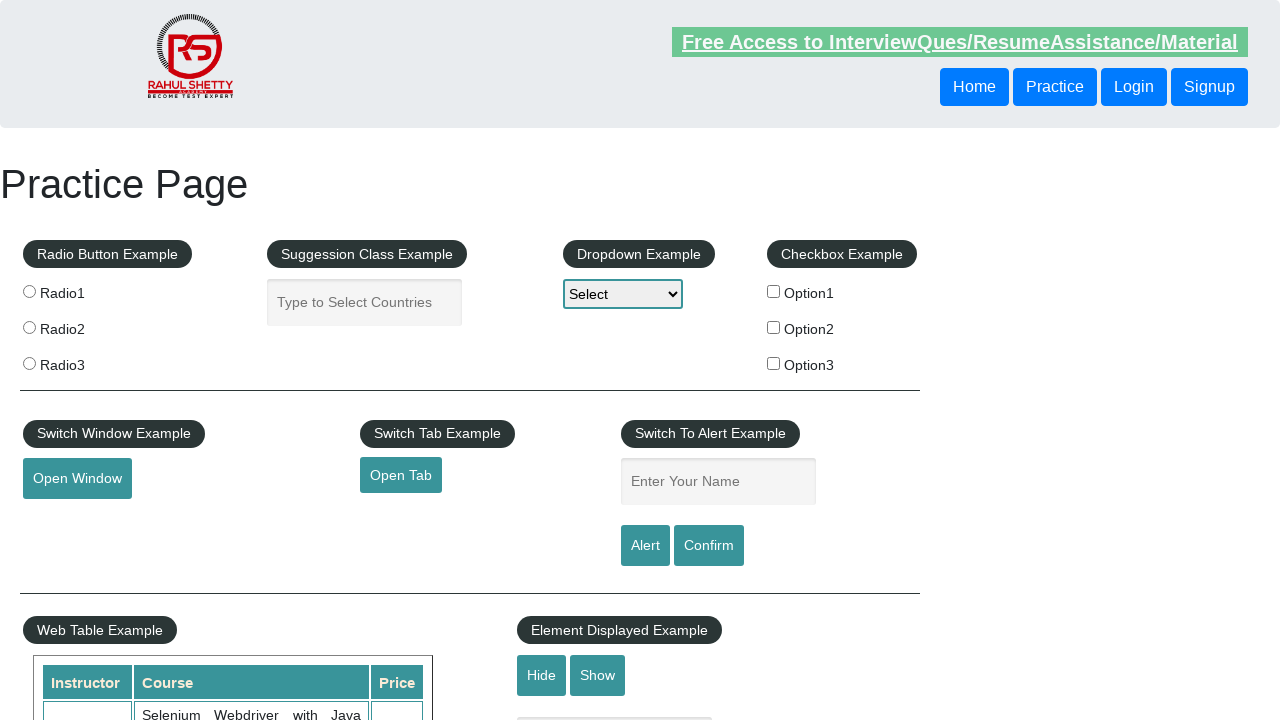